Tests that the browser back button works correctly with filters

Starting URL: https://demo.playwright.dev/todomvc

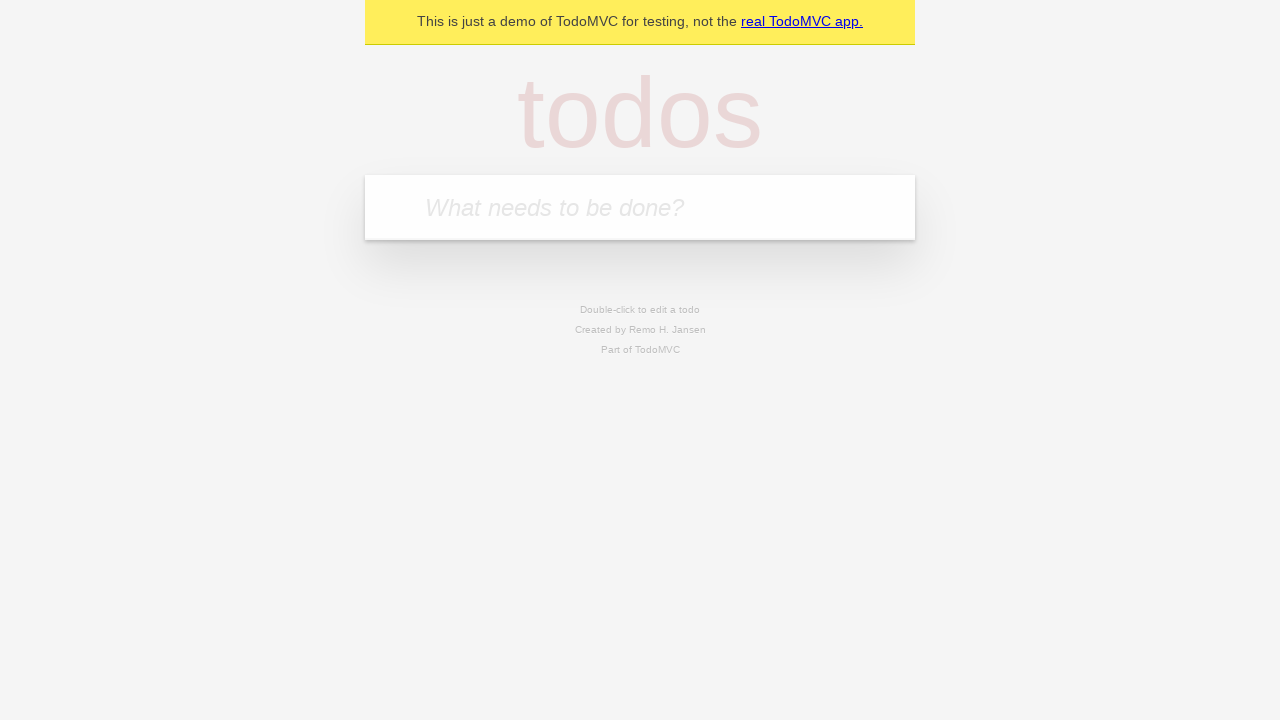

Filled todo input with 'buy some cheese' on internal:attr=[placeholder="What needs to be done?"i]
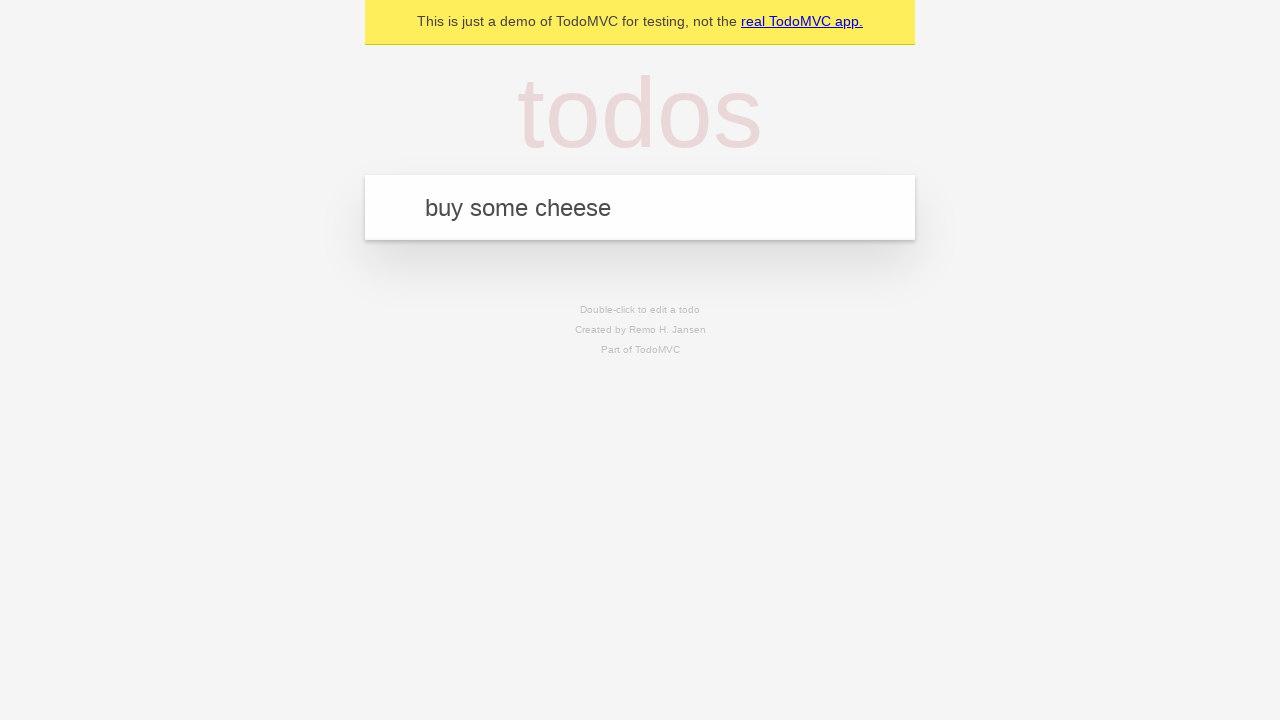

Pressed Enter to create first todo on internal:attr=[placeholder="What needs to be done?"i]
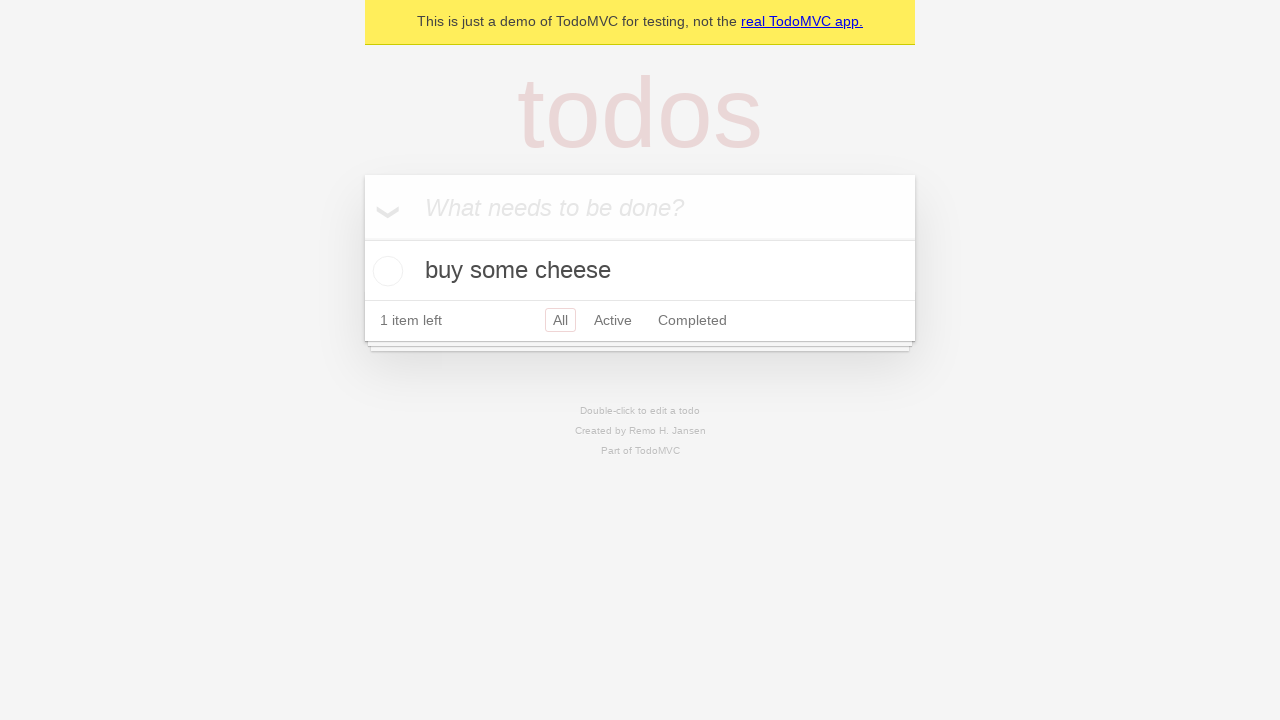

Filled todo input with 'feed the cat' on internal:attr=[placeholder="What needs to be done?"i]
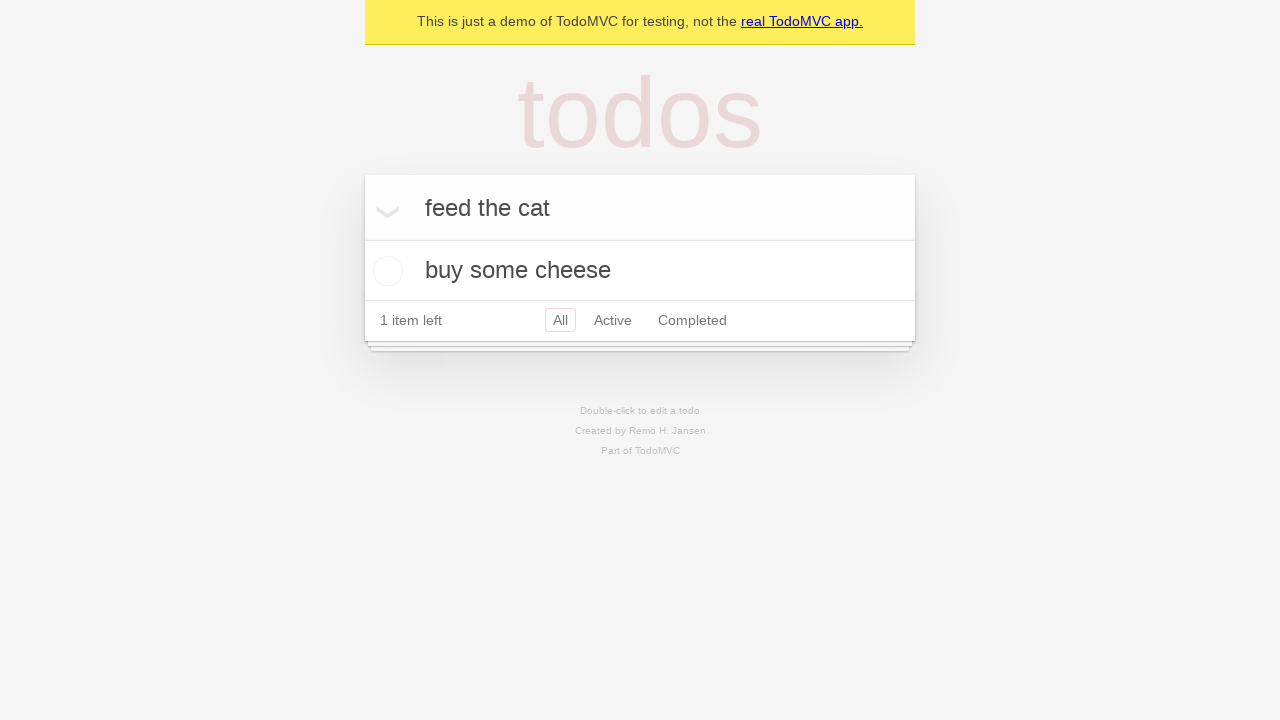

Pressed Enter to create second todo on internal:attr=[placeholder="What needs to be done?"i]
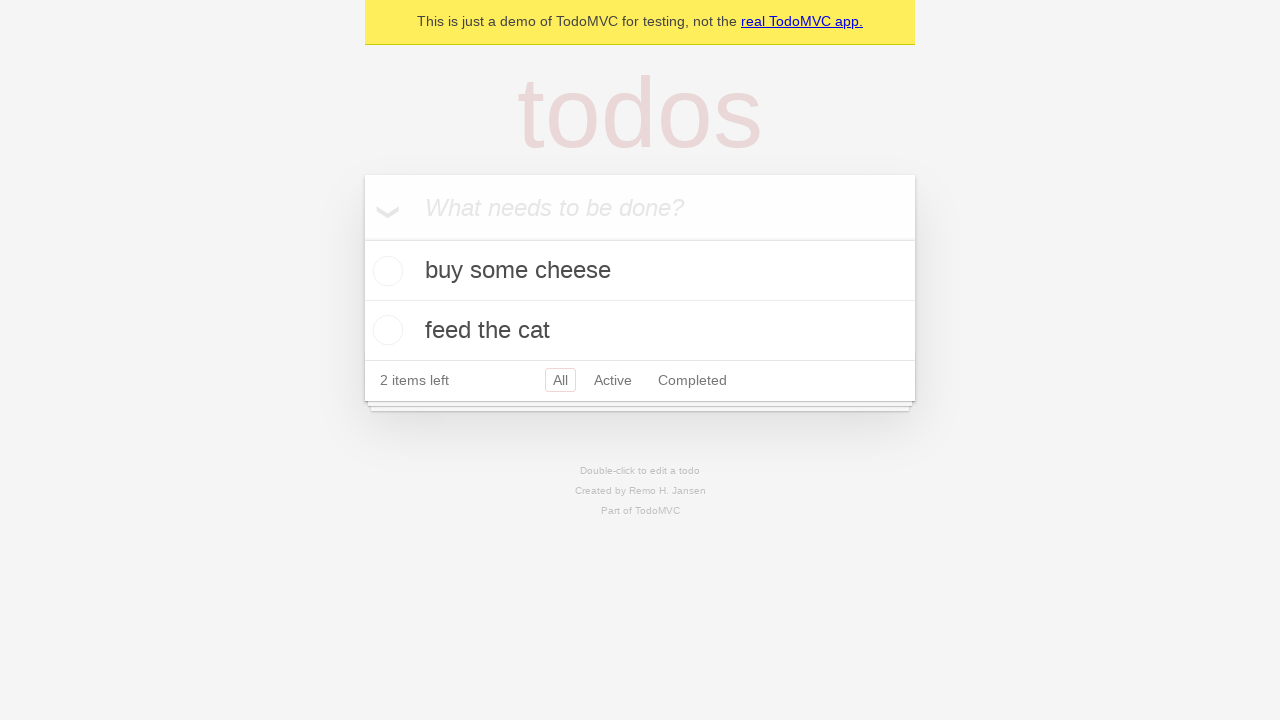

Filled todo input with 'book a doctors appointment' on internal:attr=[placeholder="What needs to be done?"i]
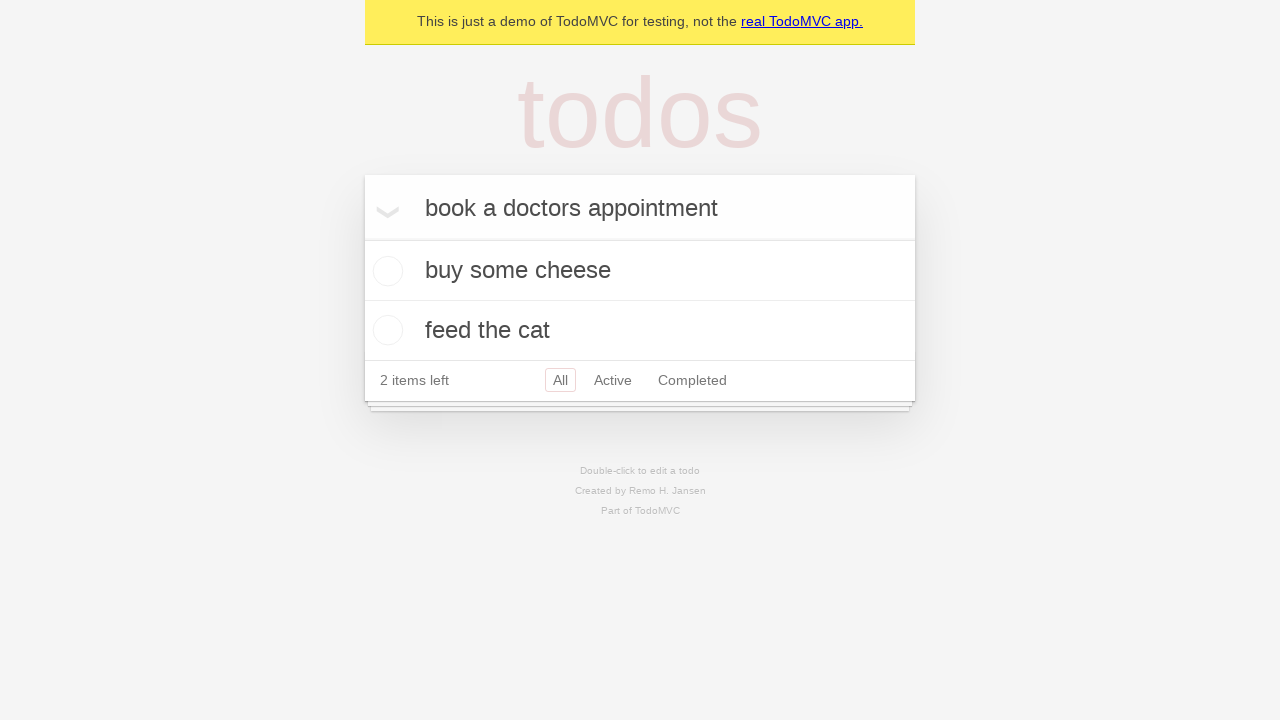

Pressed Enter to create third todo on internal:attr=[placeholder="What needs to be done?"i]
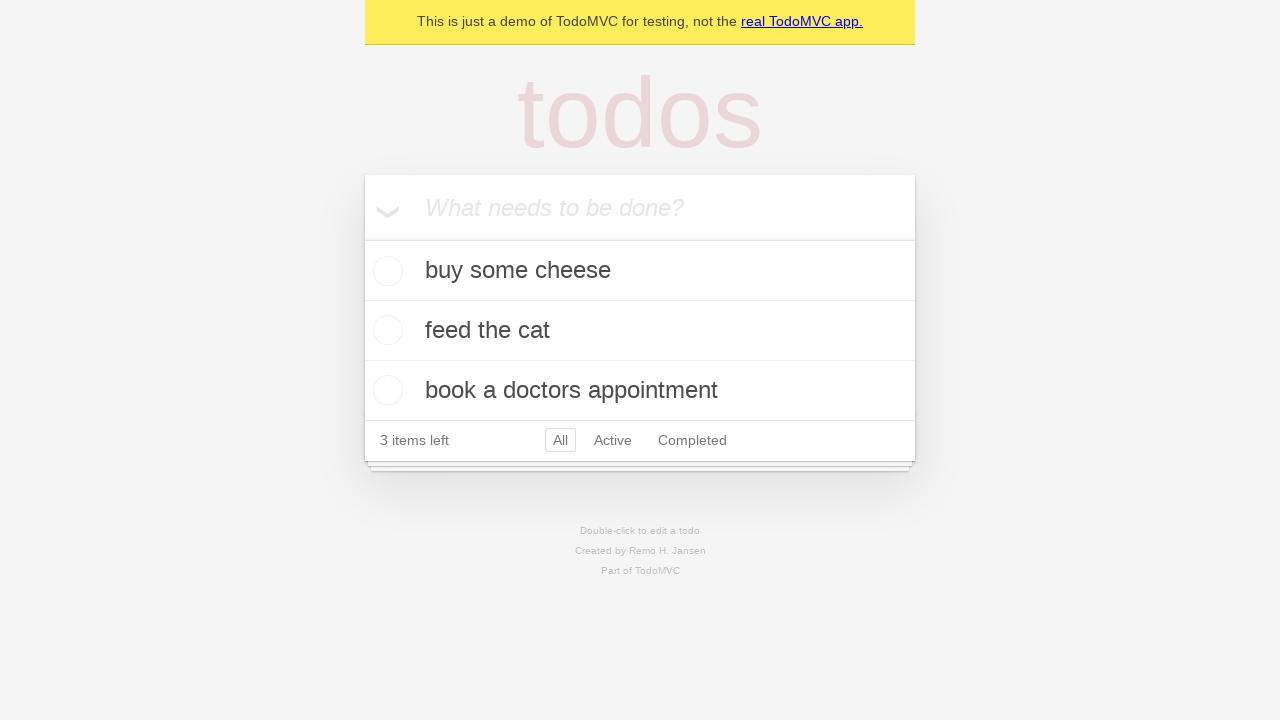

Checked the second todo item at (385, 330) on [data-testid='todo-item'] >> nth=1 >> internal:role=checkbox
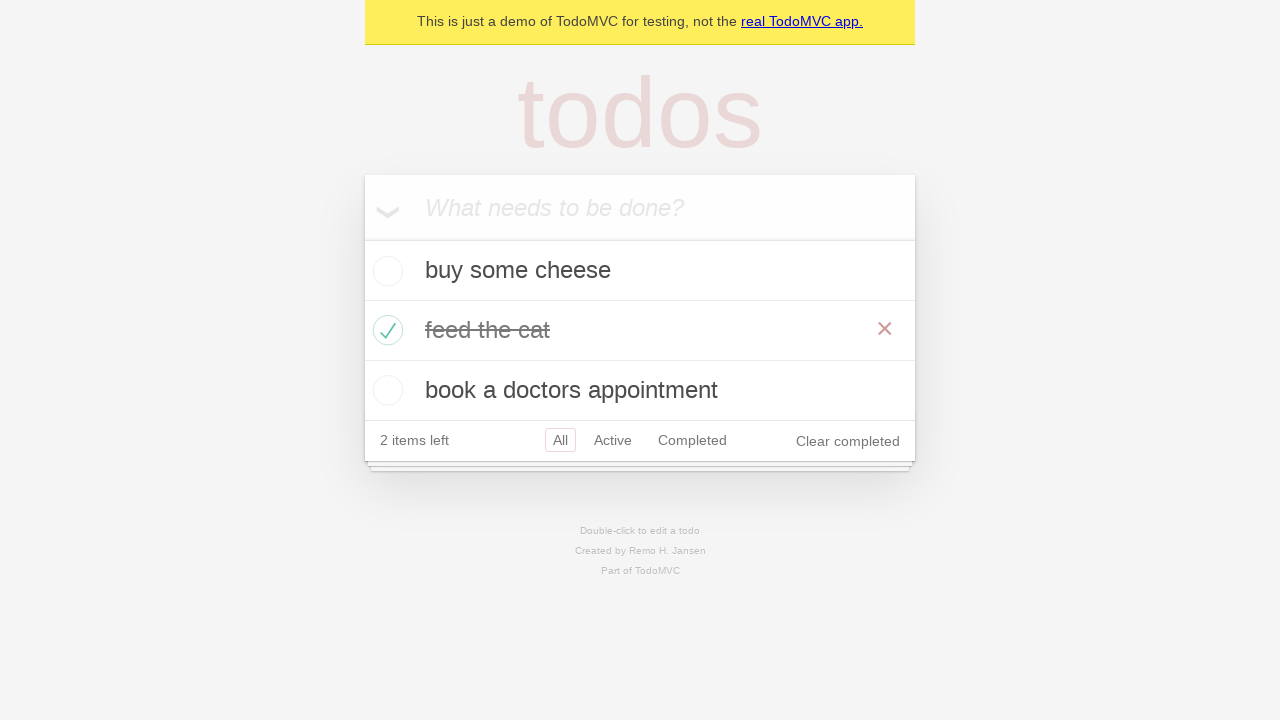

Clicked 'All' filter link at (560, 440) on internal:role=link[name="All"i]
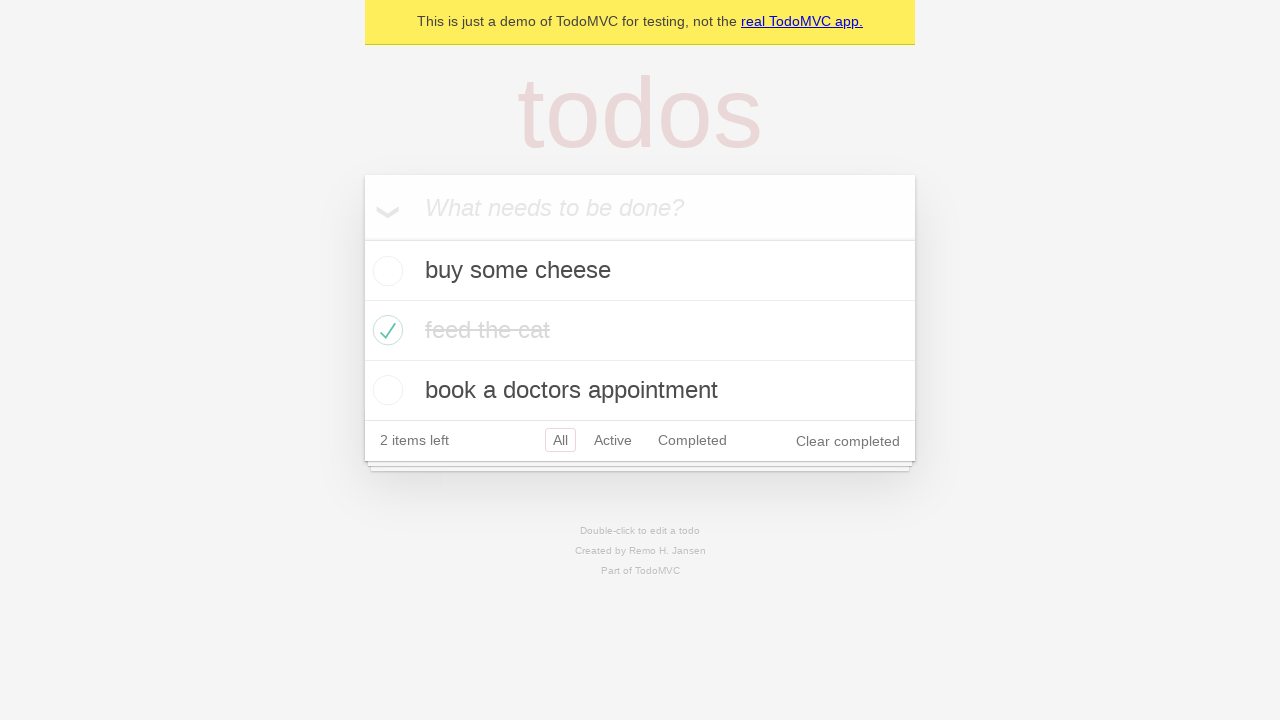

Clicked 'Active' filter link at (613, 440) on internal:role=link[name="Active"i]
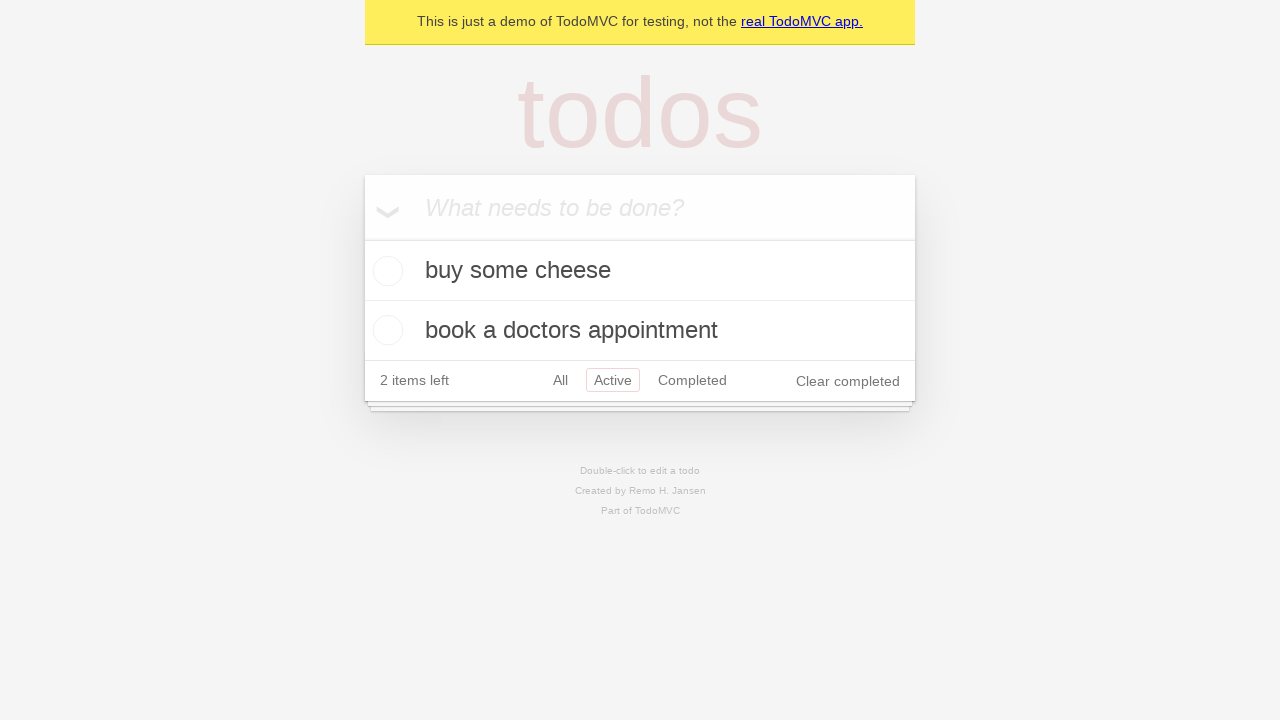

Clicked 'Completed' filter link at (692, 380) on internal:role=link[name="Completed"i]
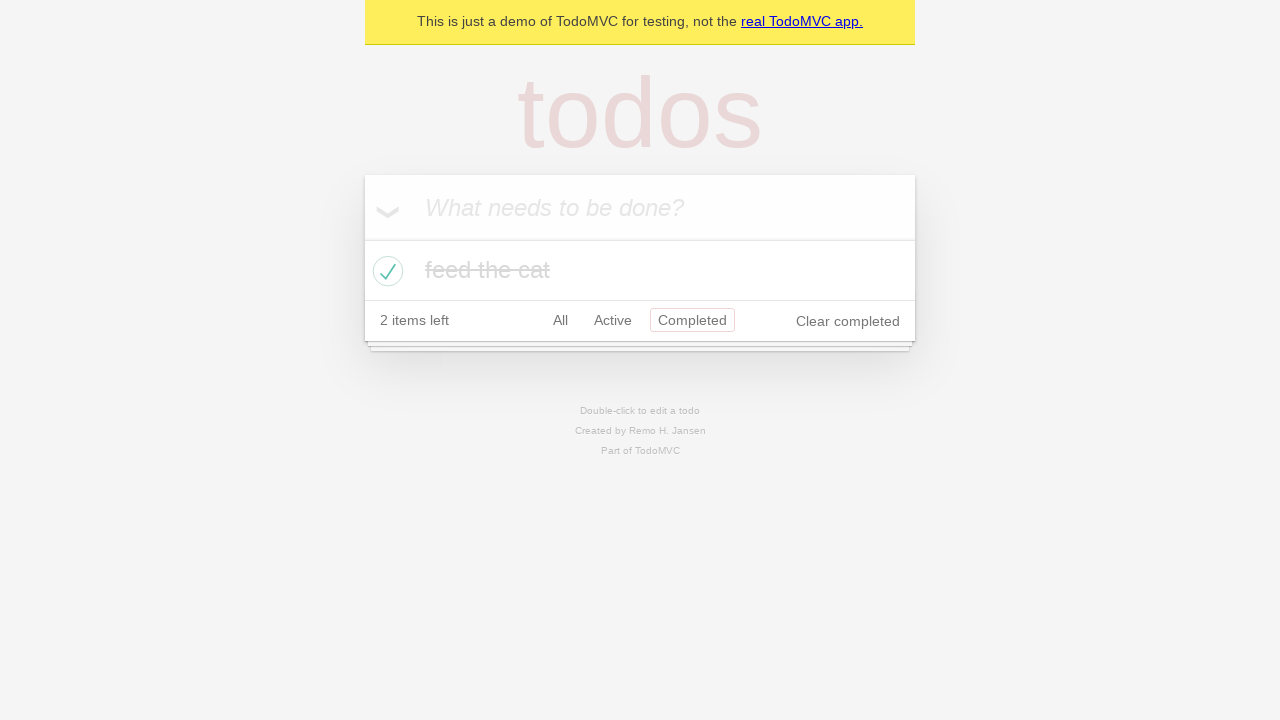

Navigated back to Active filter using browser back button
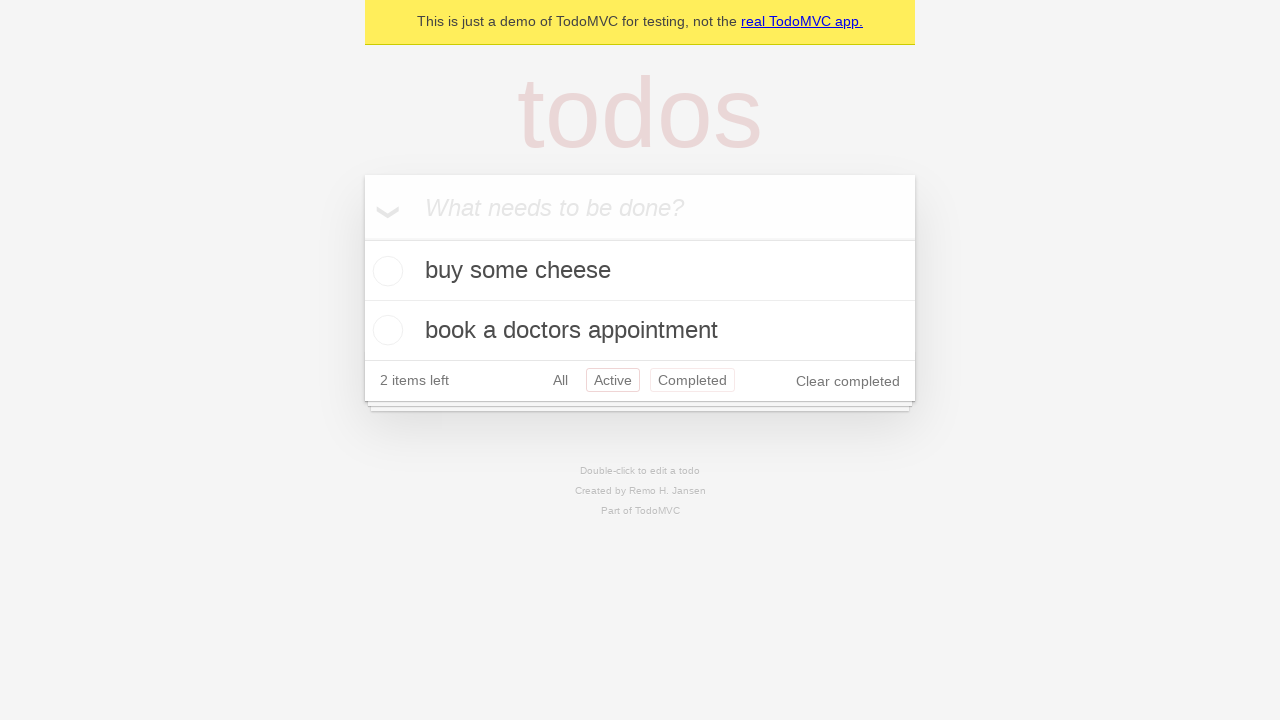

Navigated back to All filter using browser back button
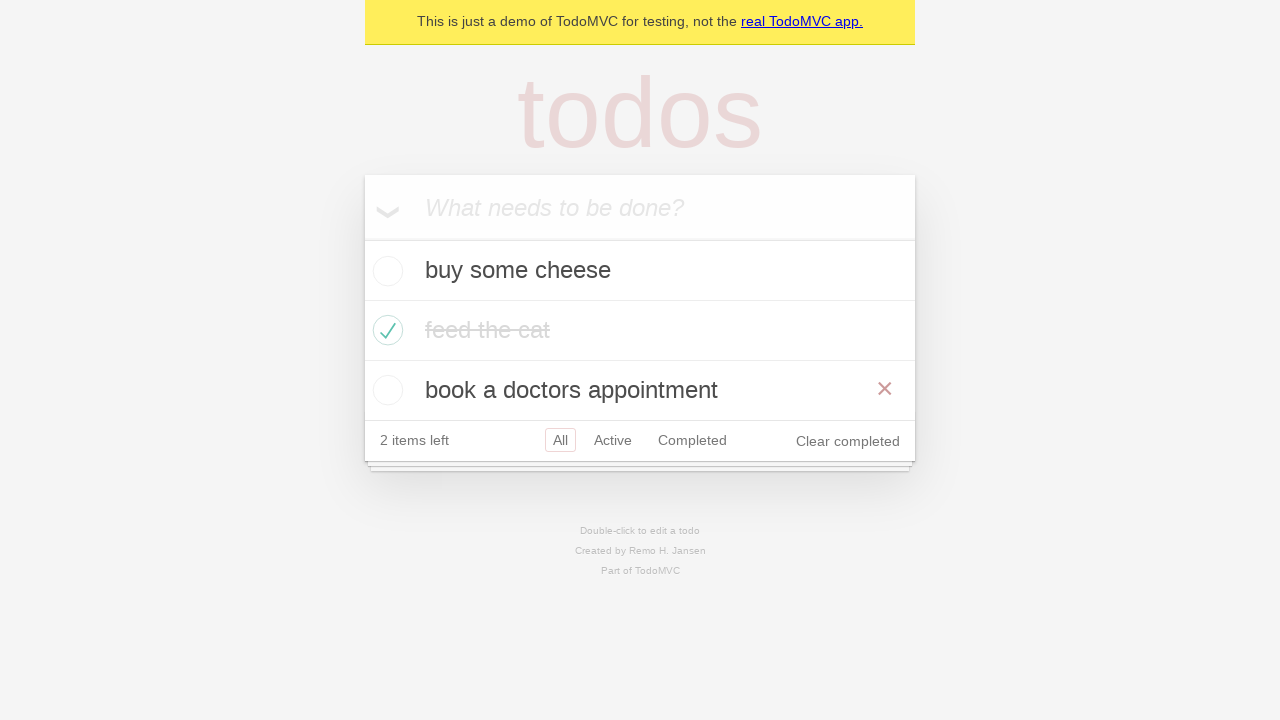

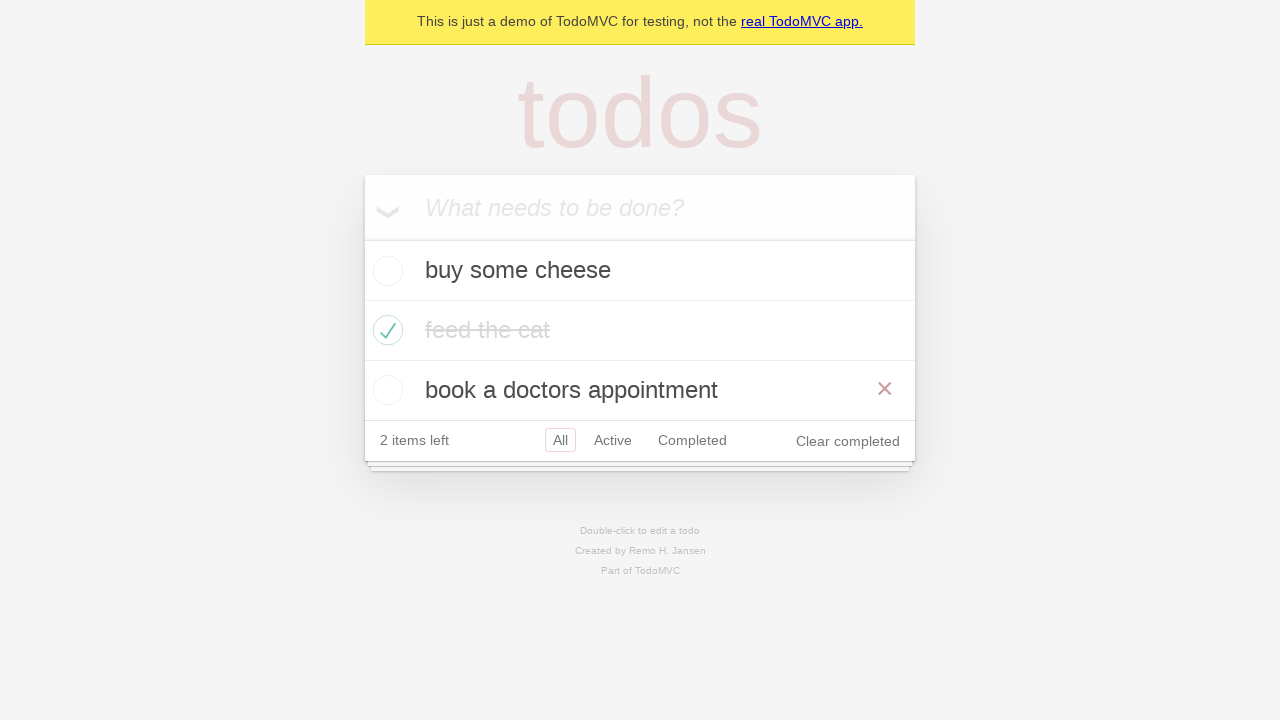